Tests date picker functionality by entering a date and pressing escape to close the picker

Starting URL: https://demoqa.com/automation-practice-form

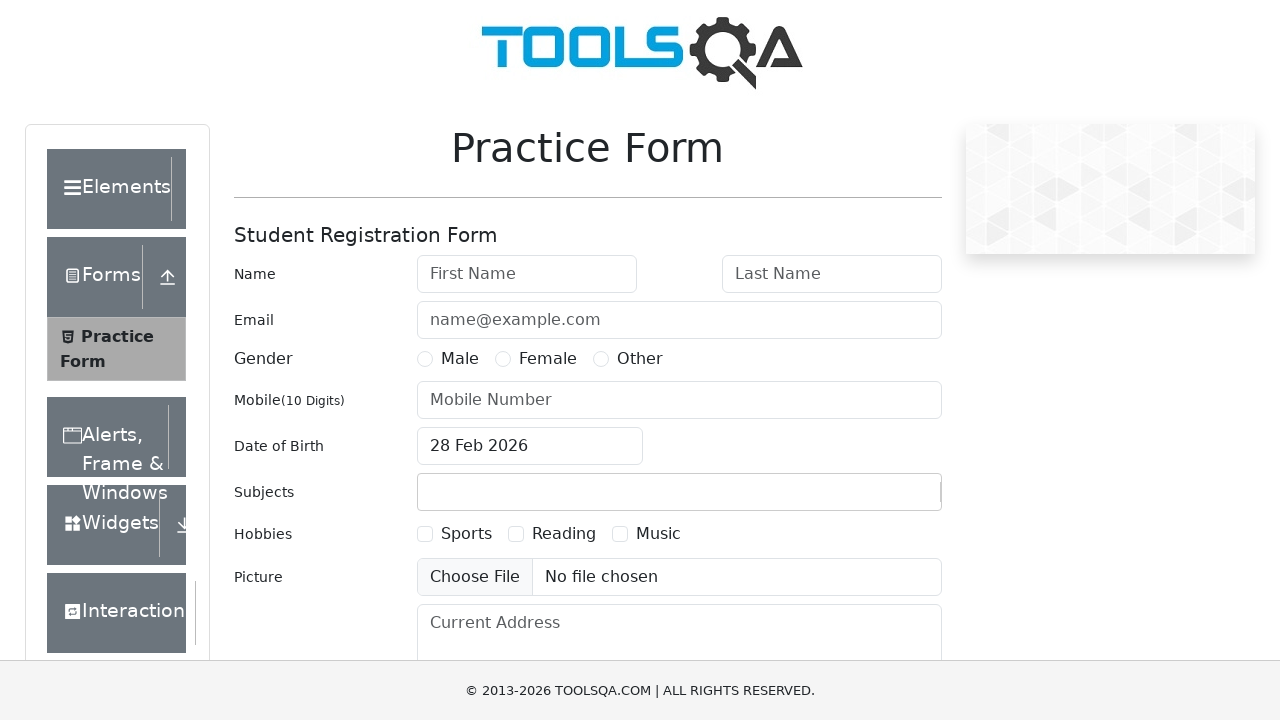

Filled date of birth input field with '11/23/2022' on #dateOfBirthInput
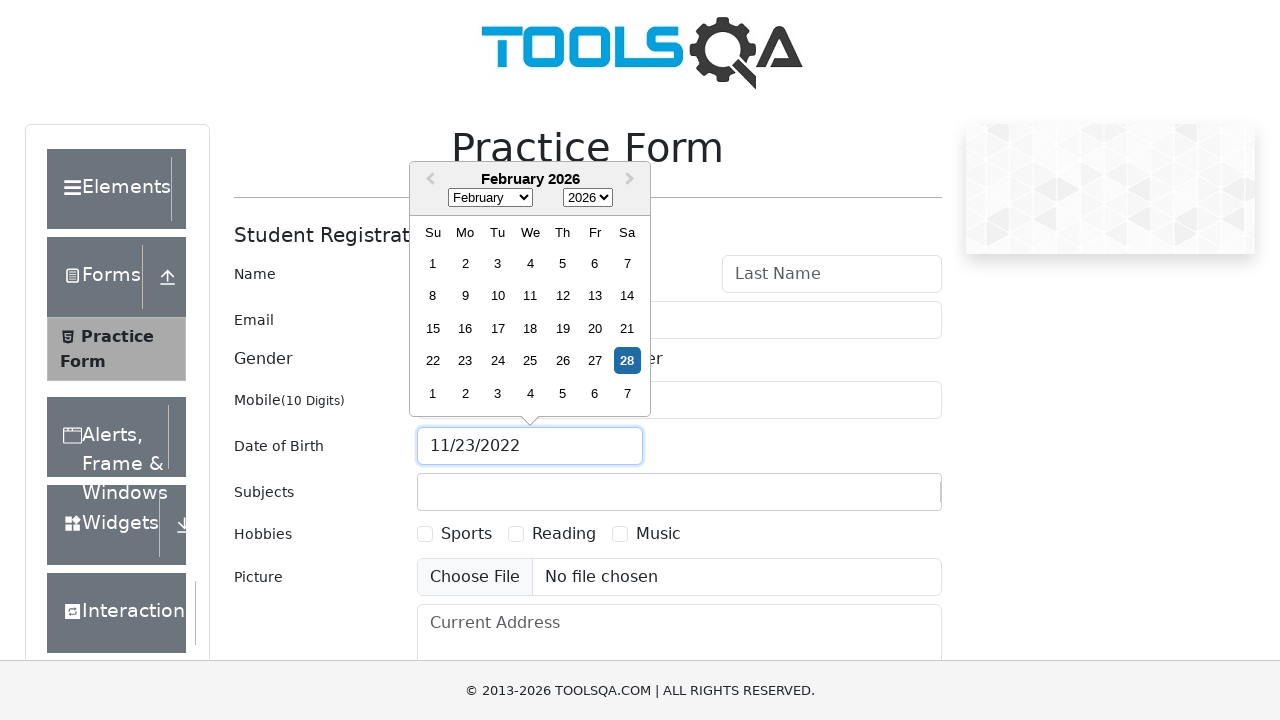

Pressed Escape key to close date picker
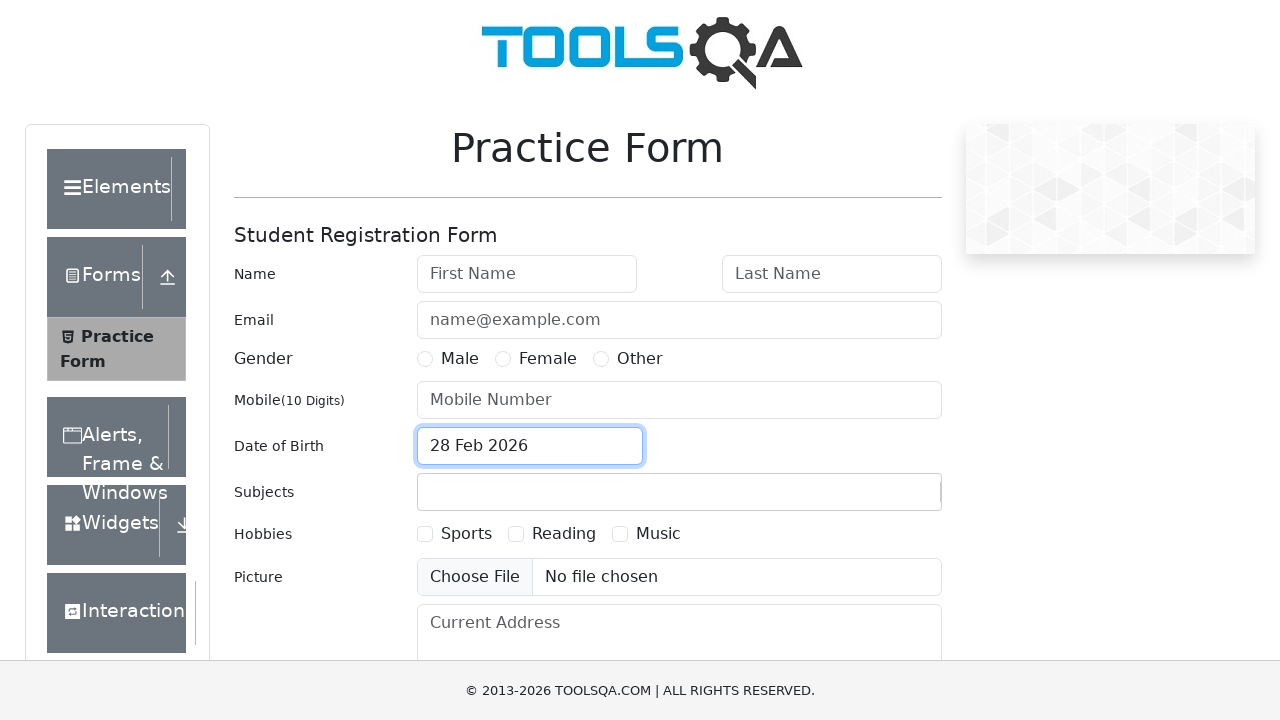

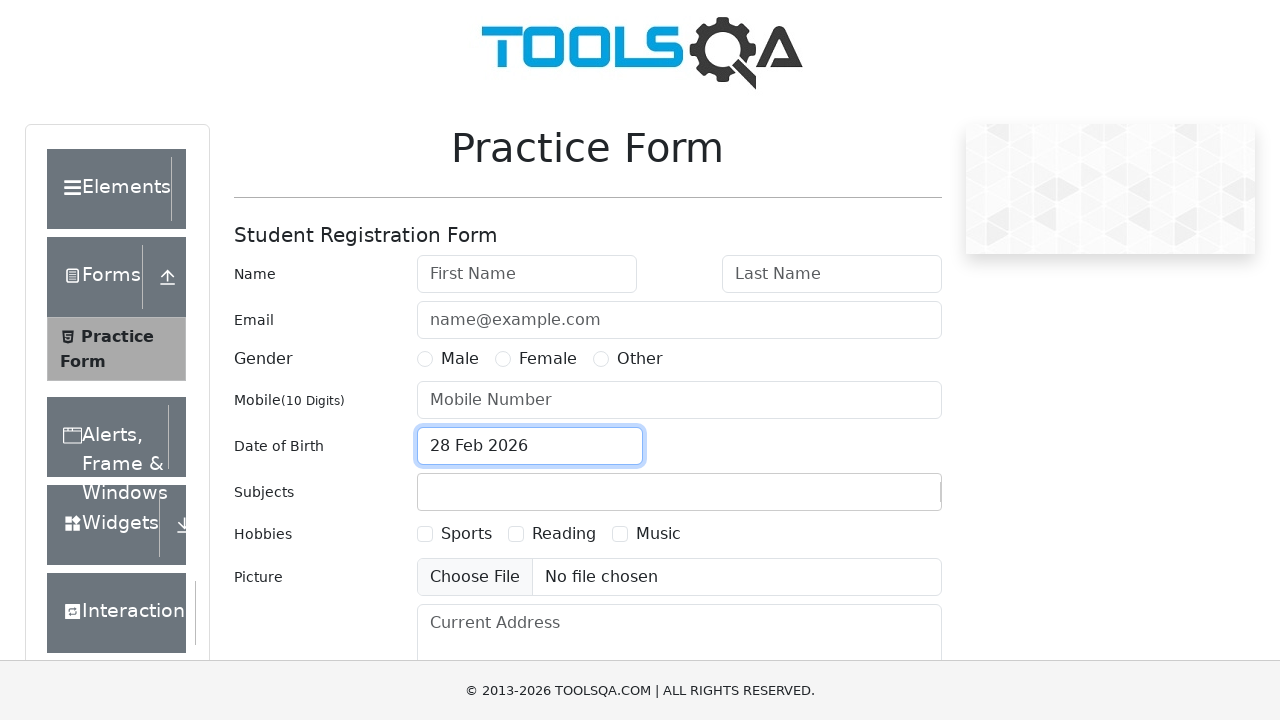